Tests that the todo counter displays the correct number of items

Starting URL: https://demo.playwright.dev/todomvc

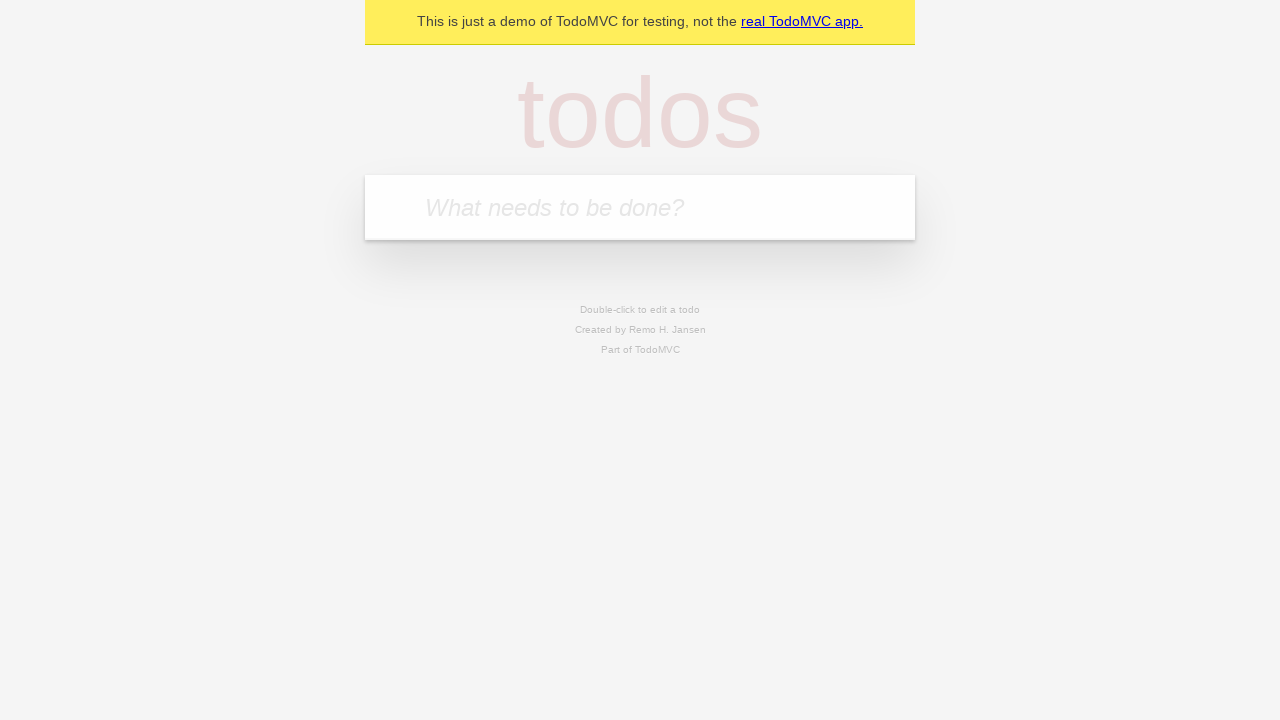

Filled todo input with 'buy some cheese' on internal:attr=[placeholder="What needs to be done?"i]
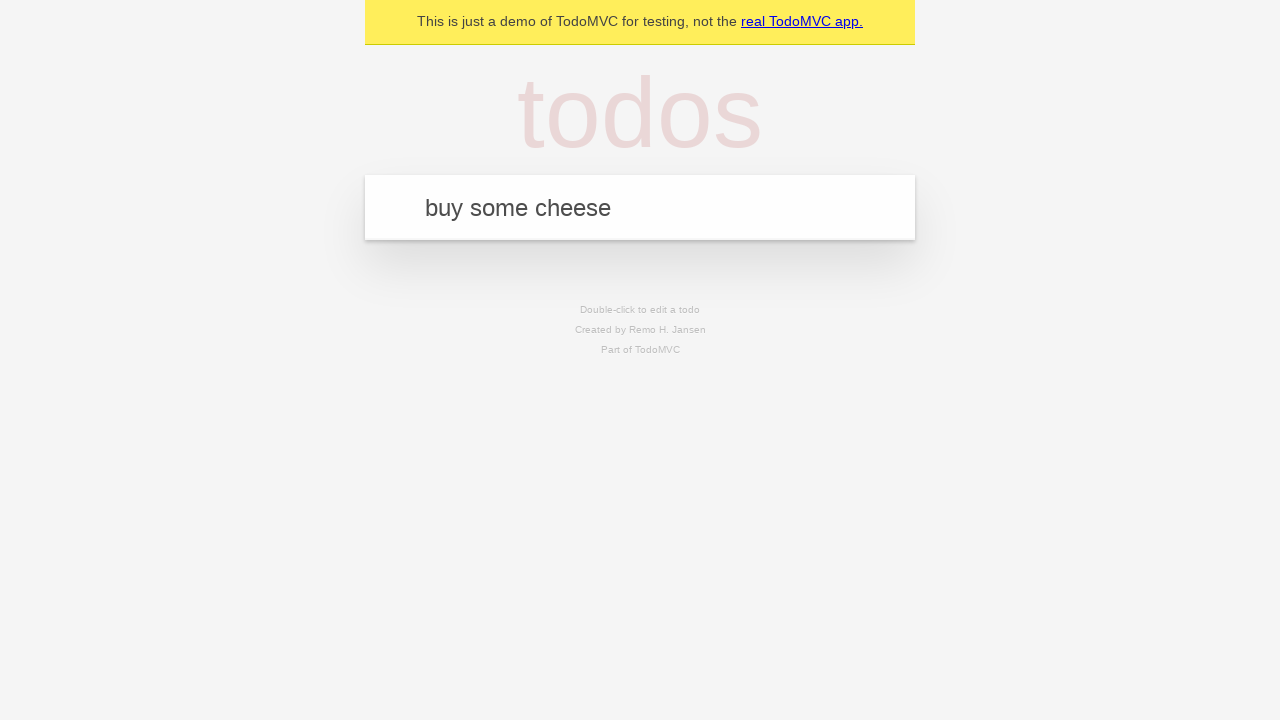

Pressed Enter to add first todo item on internal:attr=[placeholder="What needs to be done?"i]
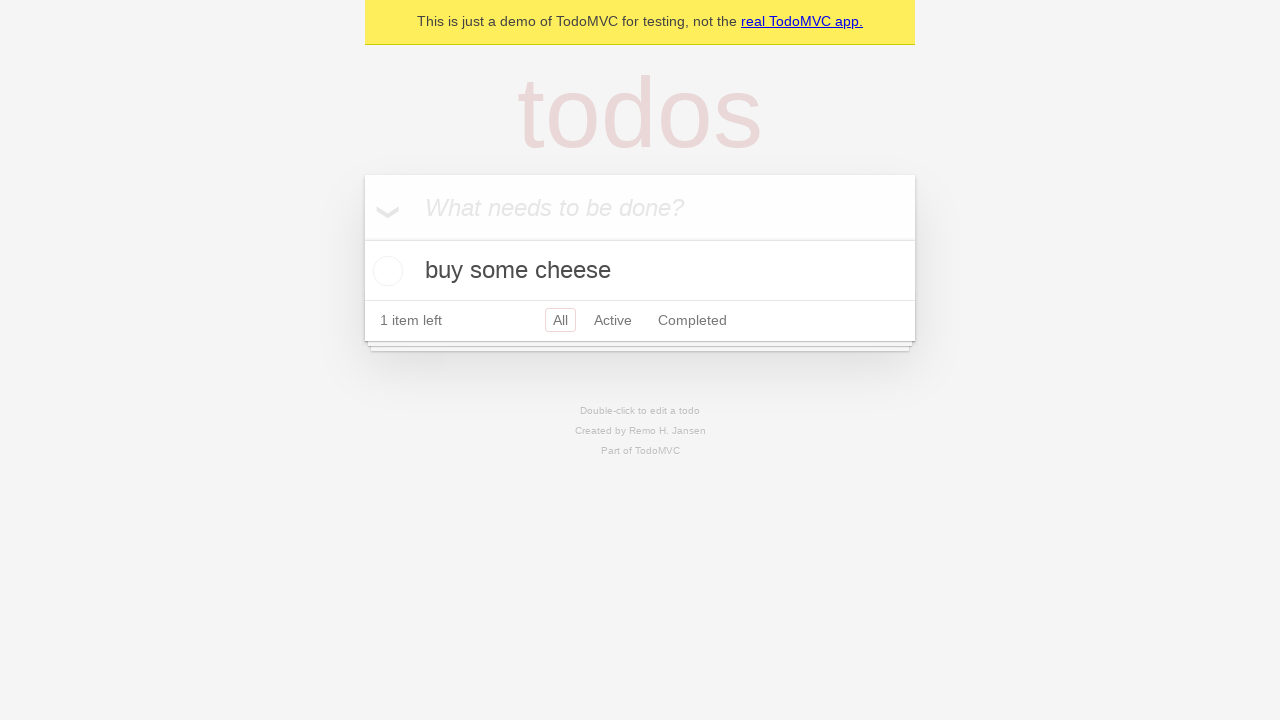

Todo counter element loaded
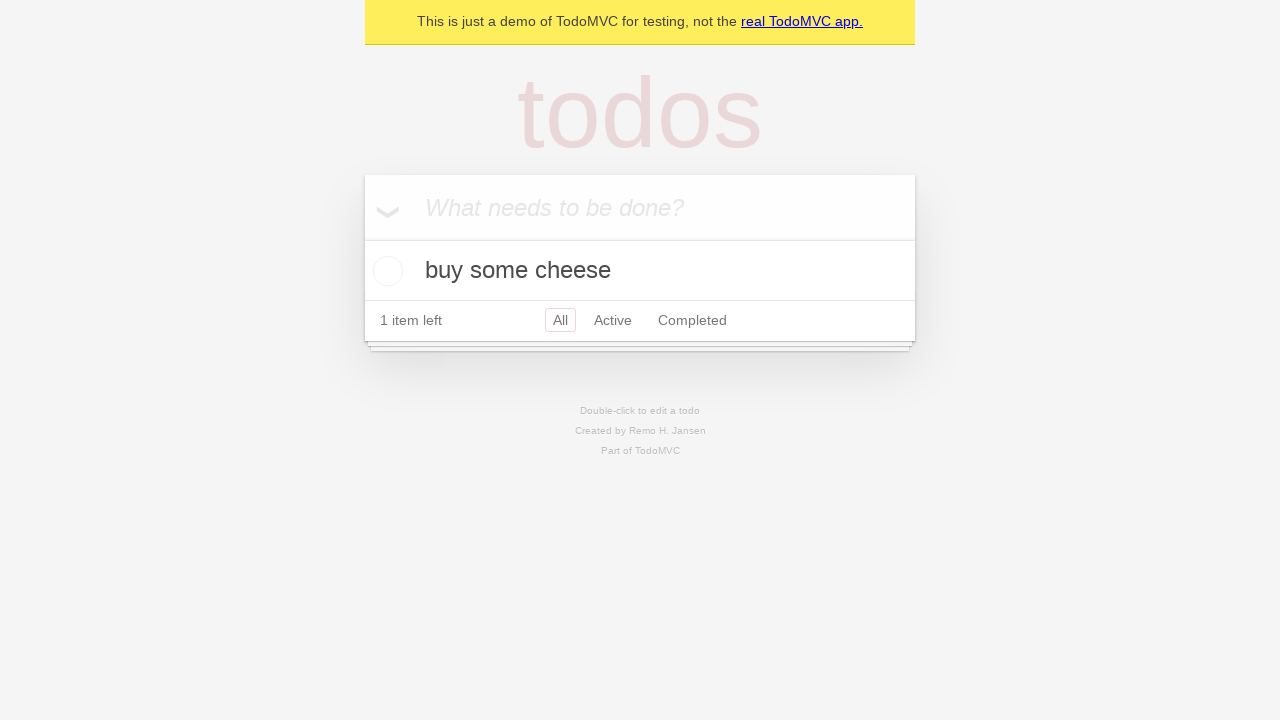

Filled todo input with 'feed the cat' on internal:attr=[placeholder="What needs to be done?"i]
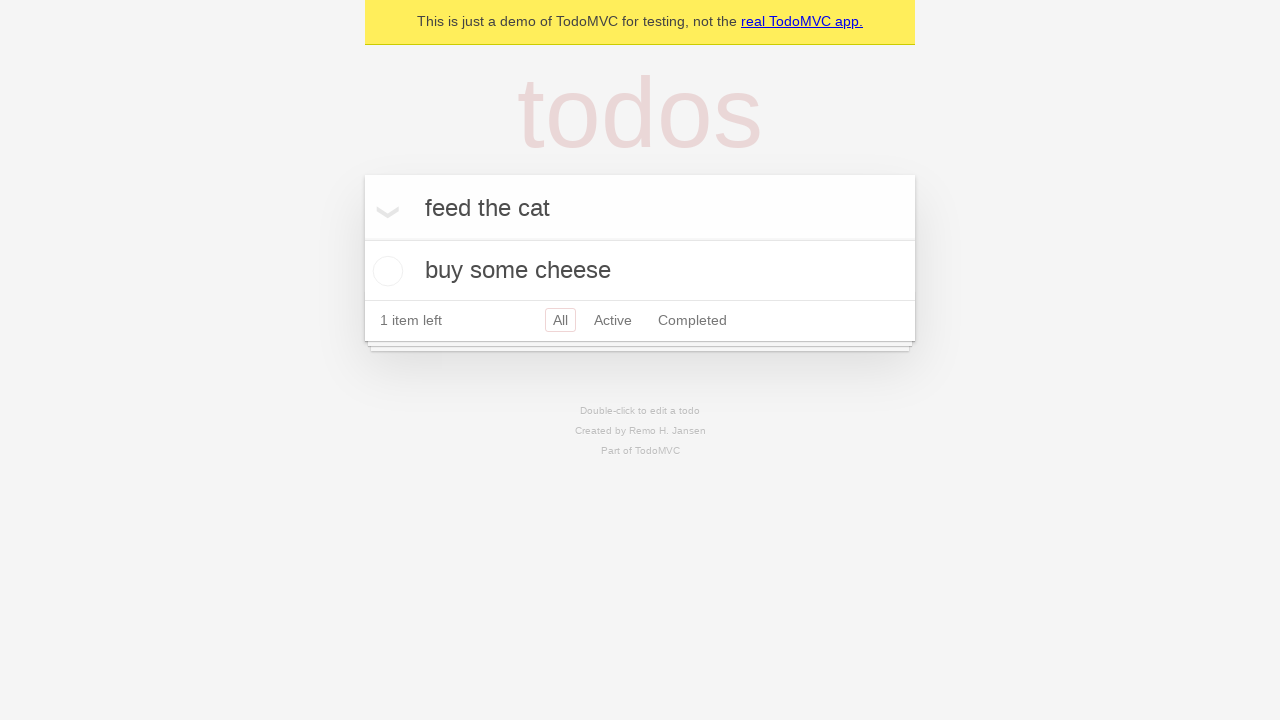

Pressed Enter to add second todo item on internal:attr=[placeholder="What needs to be done?"i]
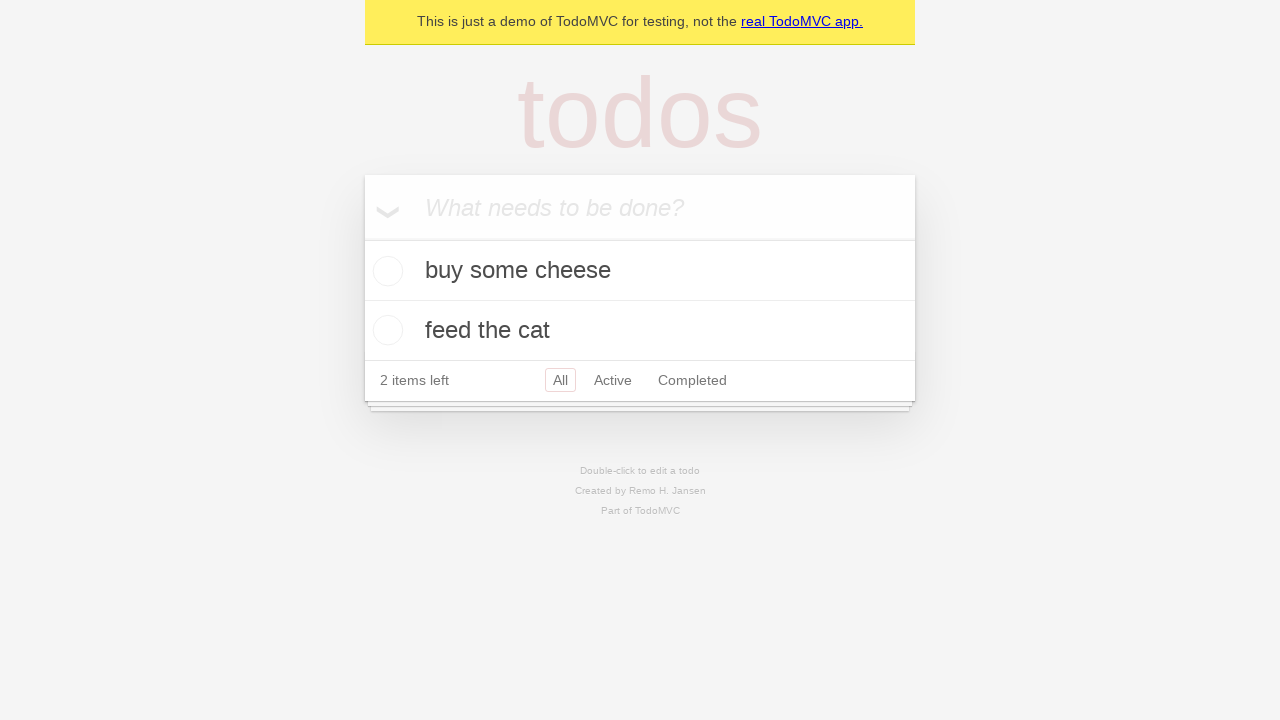

Todo counter updated to display 2 items
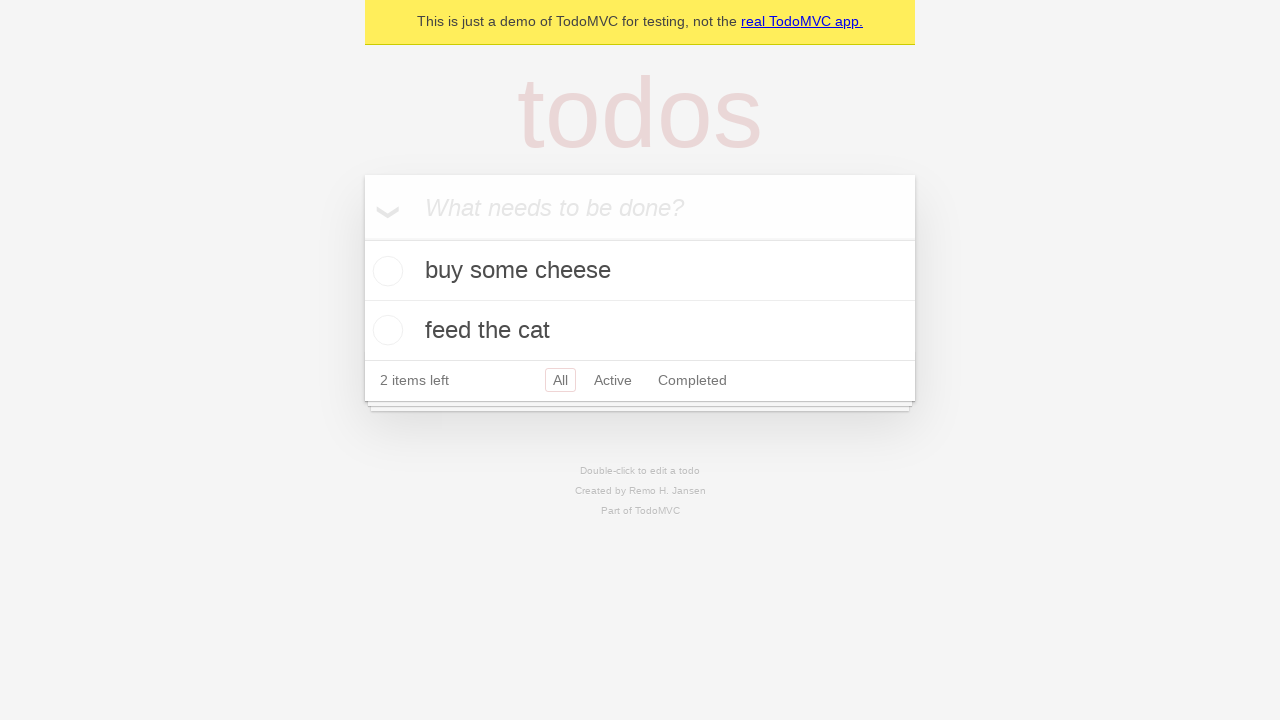

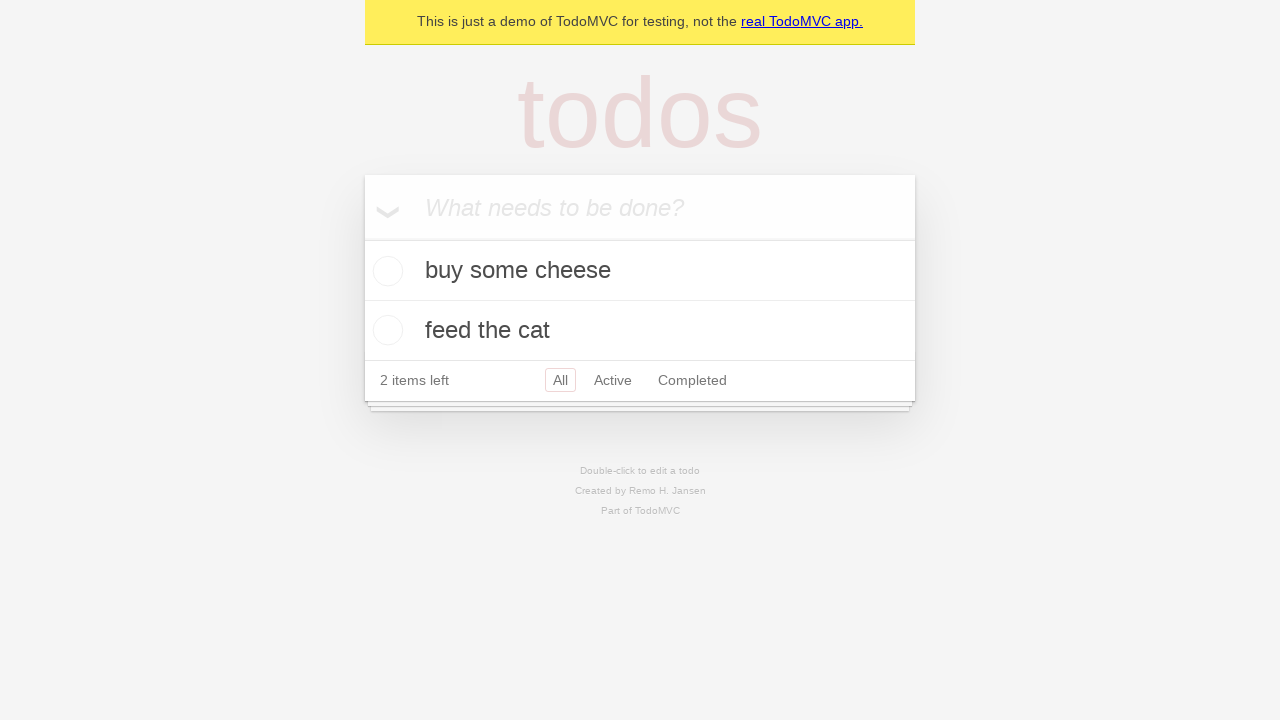